Tests dropdown menu functionality by clicking on the country dropdown and verifying that options are present

Starting URL: https://www.globalsqa.com/demo-site/select-dropdown-menu/

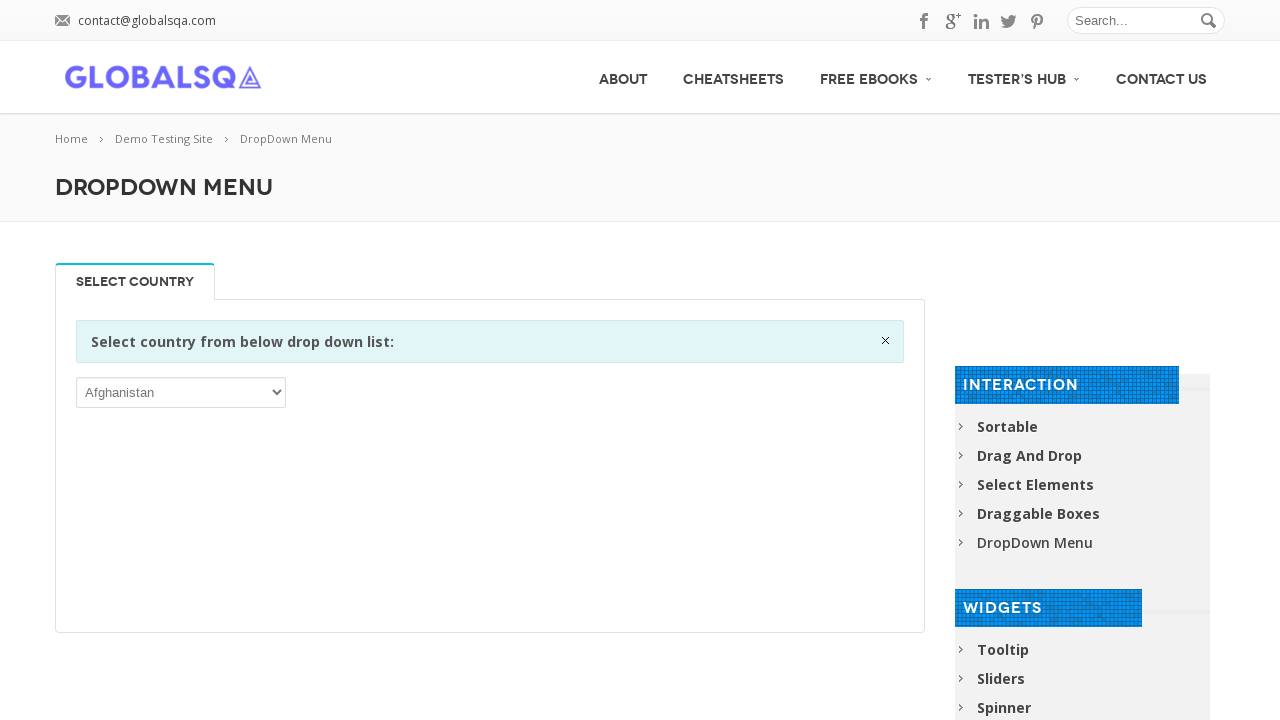

Clicked on country dropdown to open it at (181, 392) on (//select)[1]
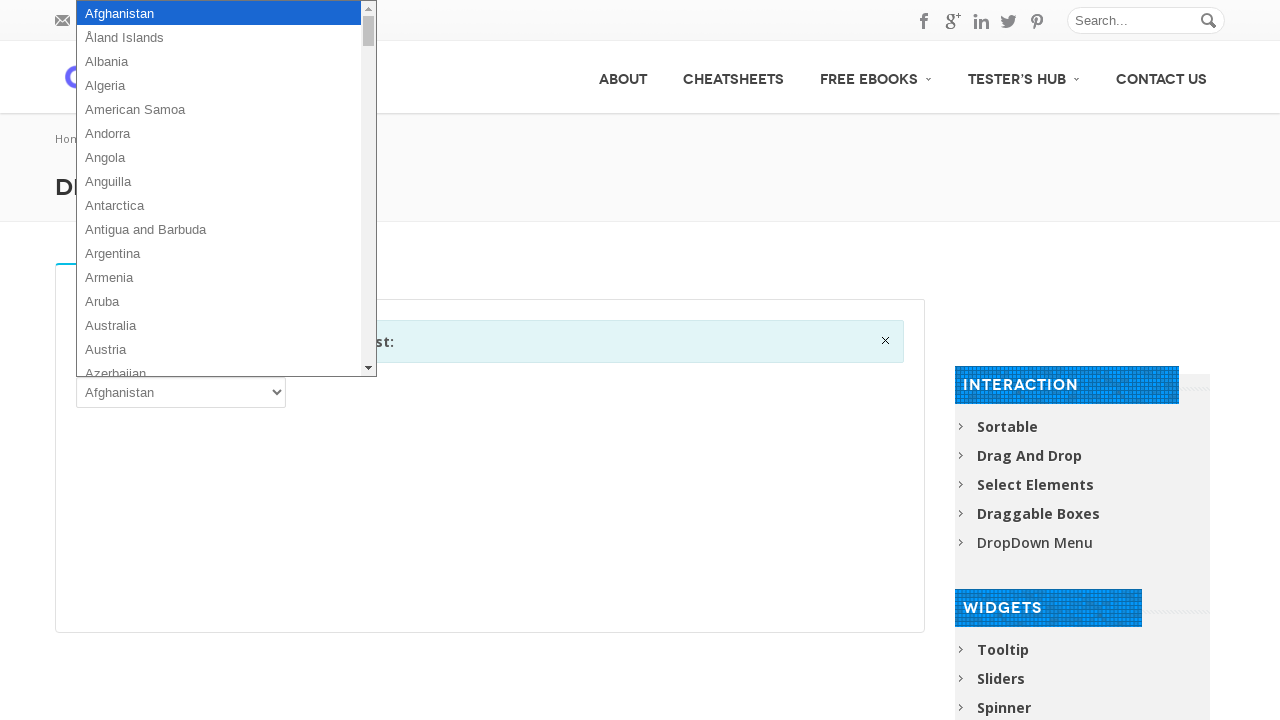

Retrieved all country options from dropdown
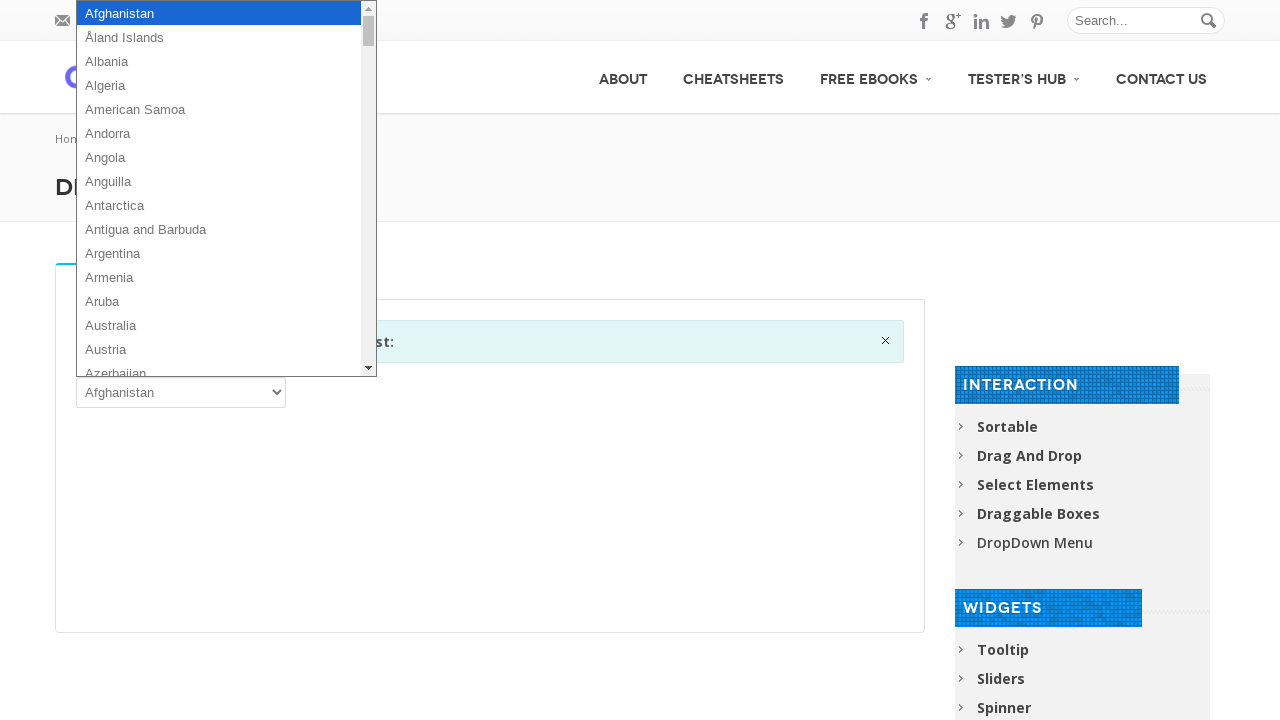

Verified dropdown contains 249 country options
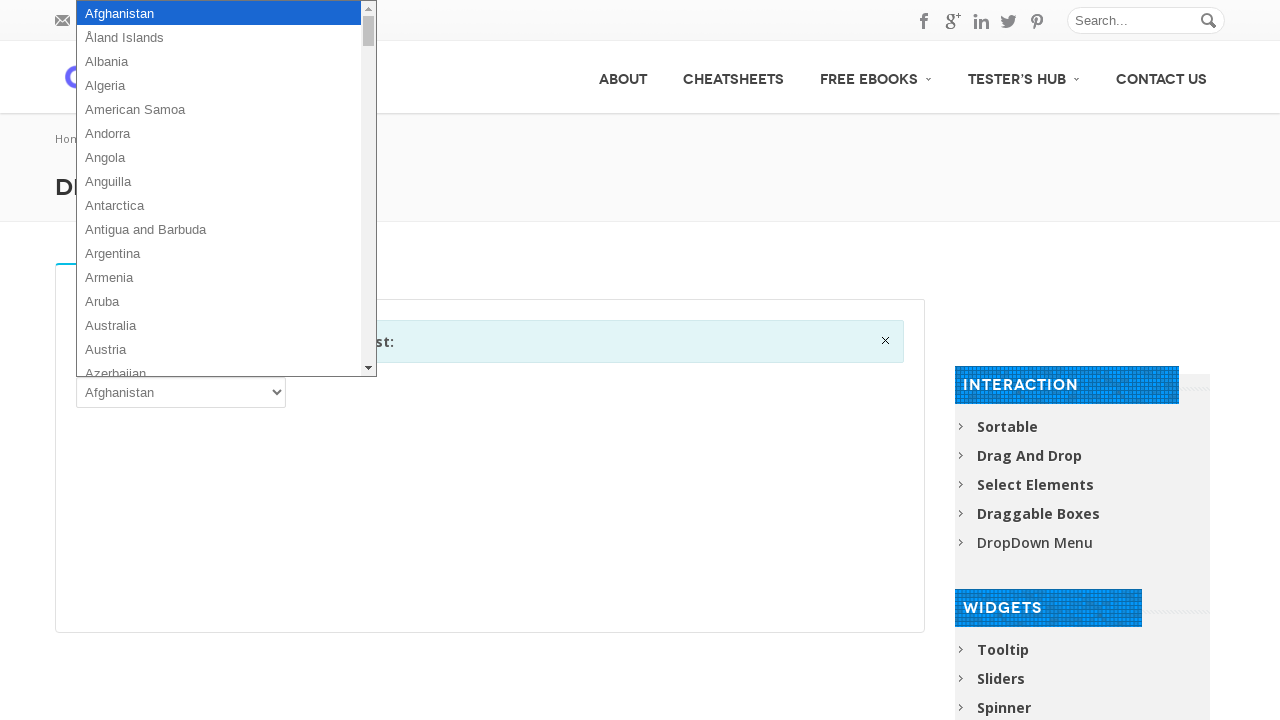

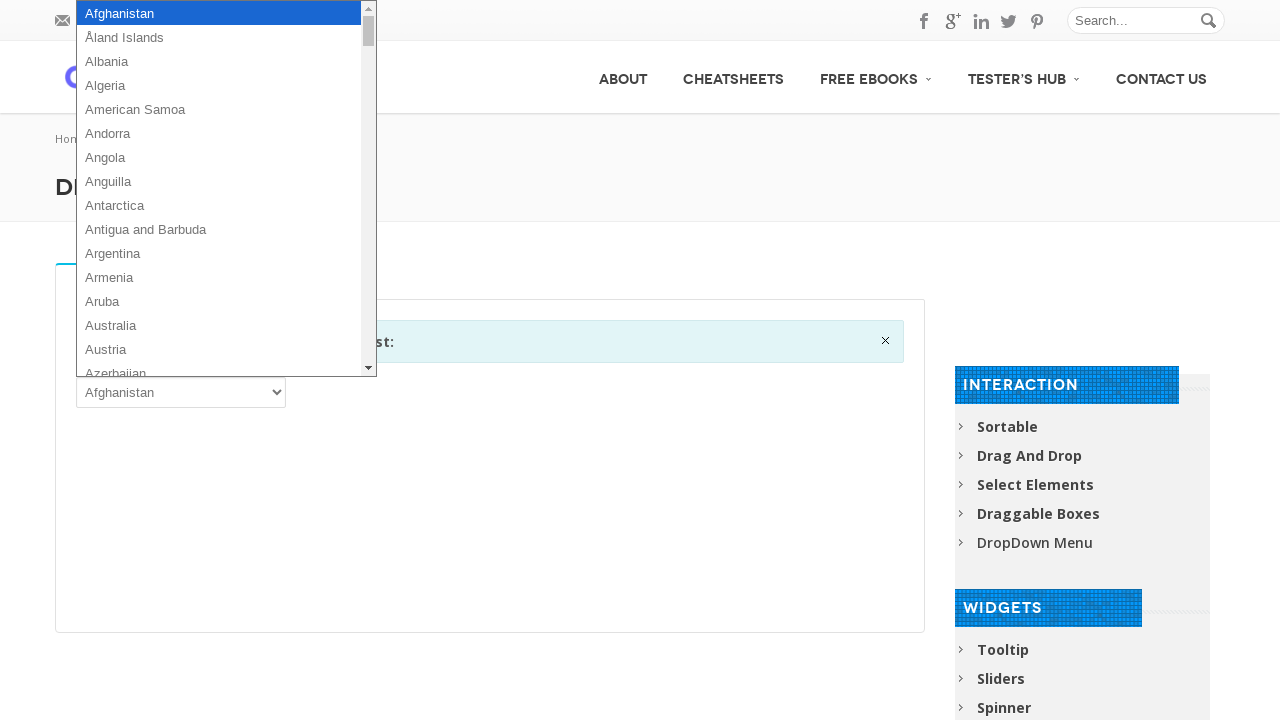